Tests window switching functionality by clicking a button that opens a new tab, switching to the new tab, and then switching back to the original window

Starting URL: https://formy-project.herokuapp.com/switch-window

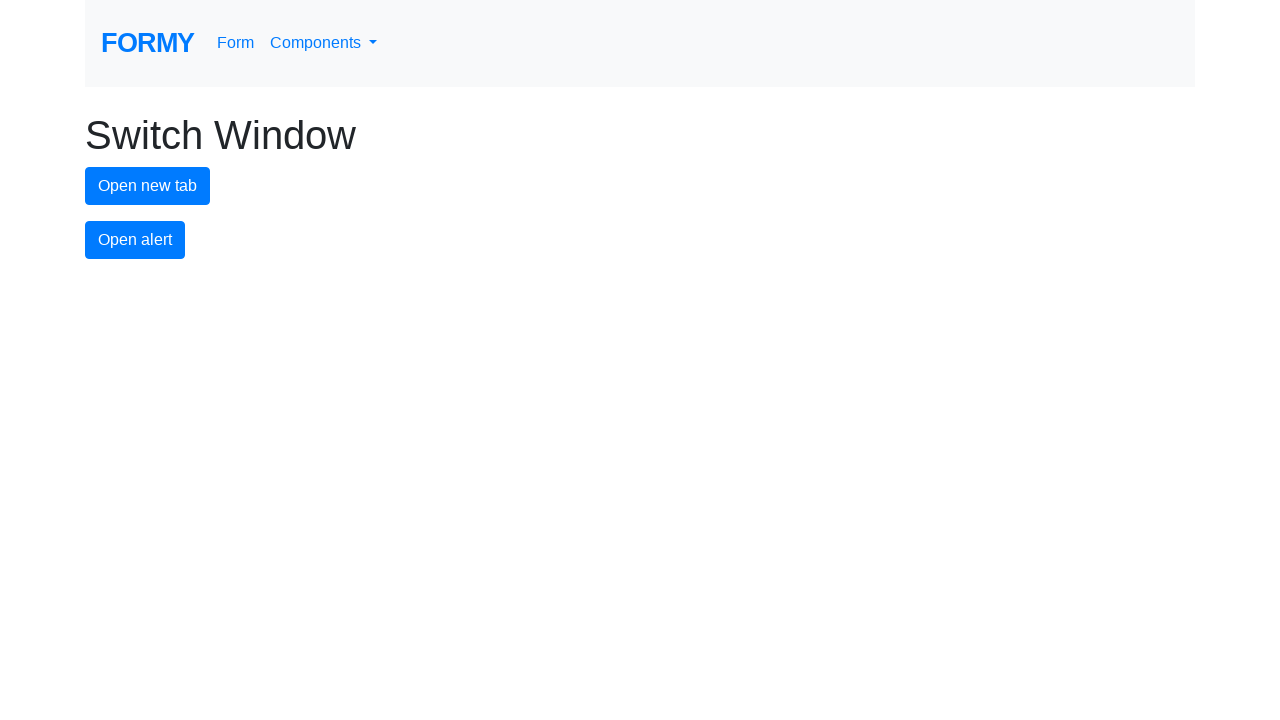

Clicked new tab button to open a new window at (148, 186) on #new-tab-button
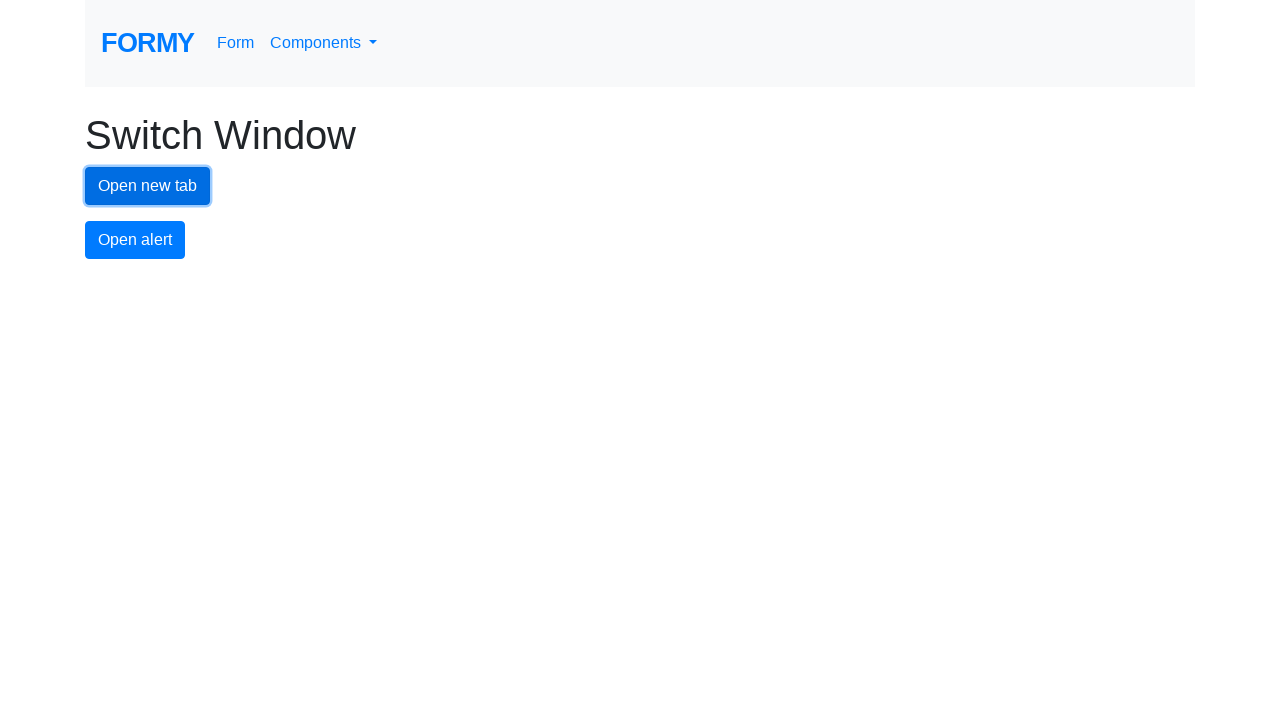

New tab opened and captured at (148, 186) on #new-tab-button
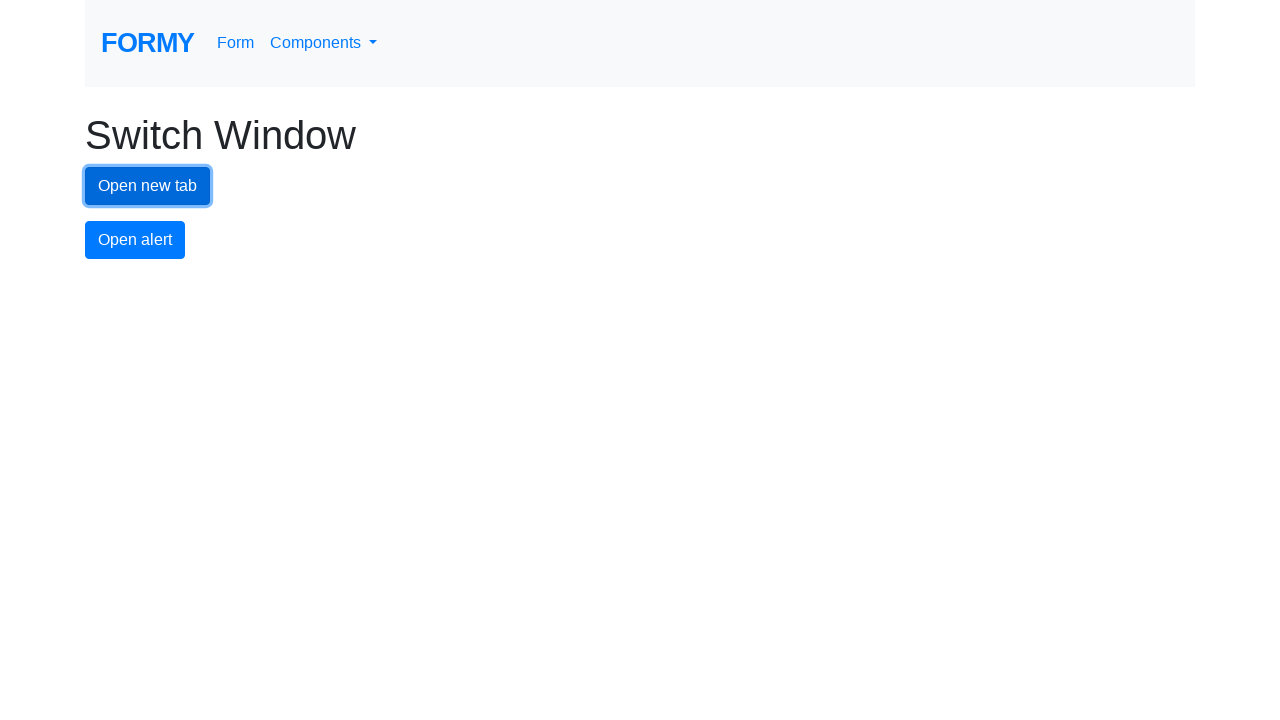

Switched to new tab page object
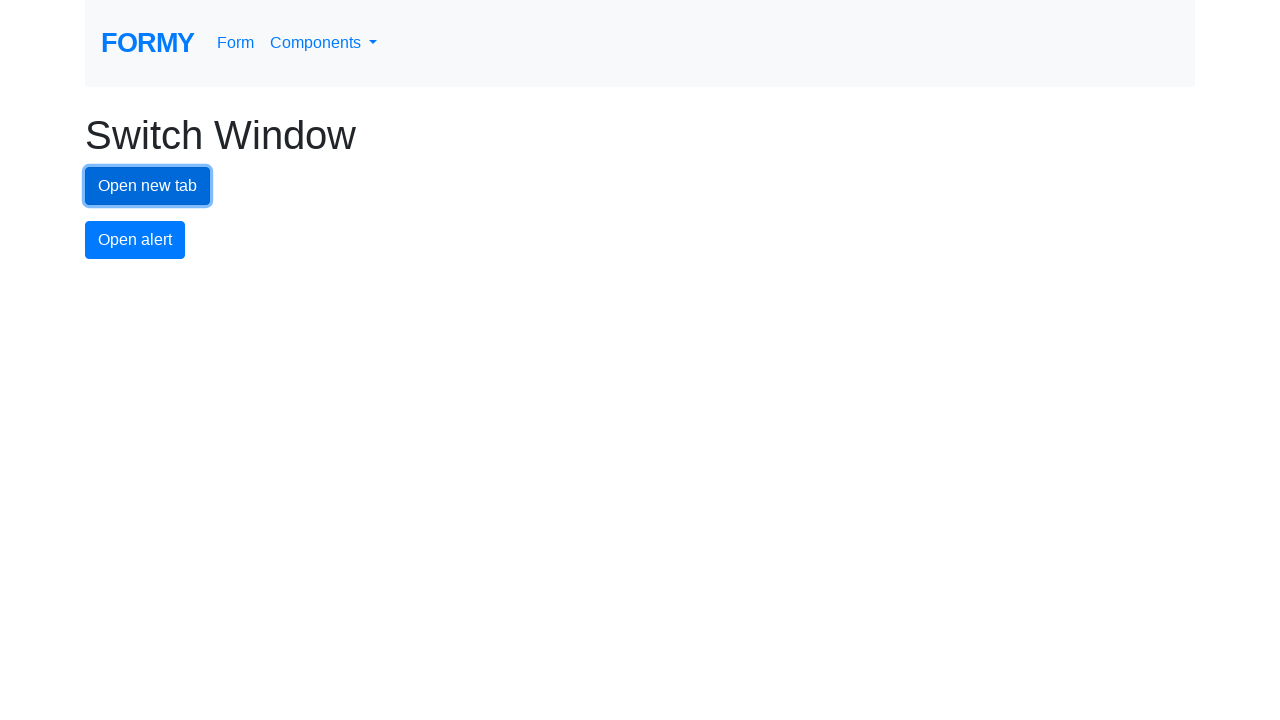

New tab finished loading
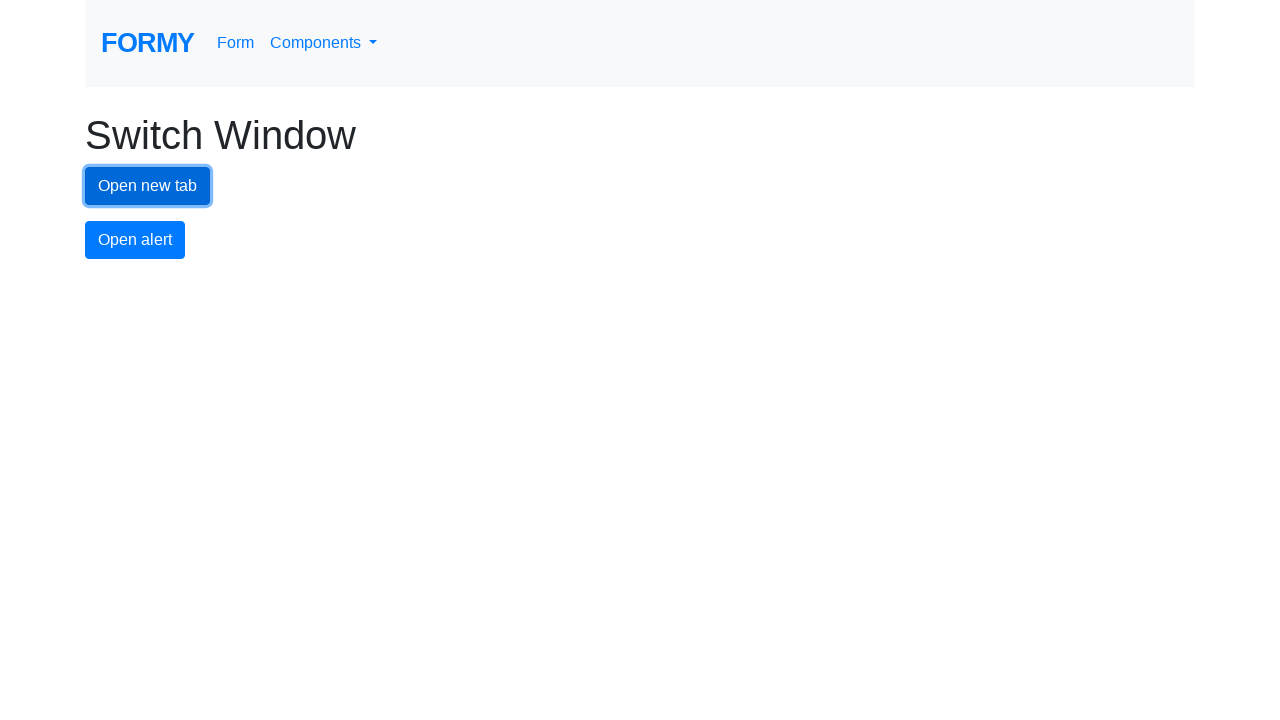

Switched back to original window
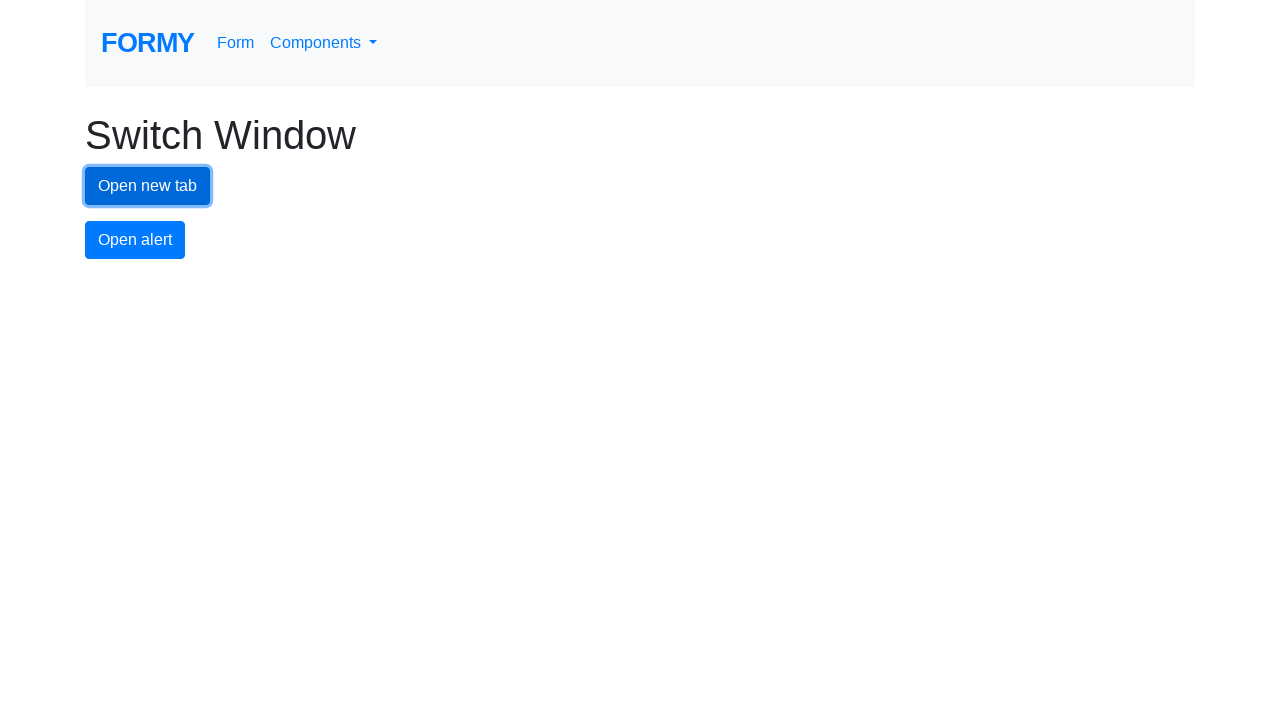

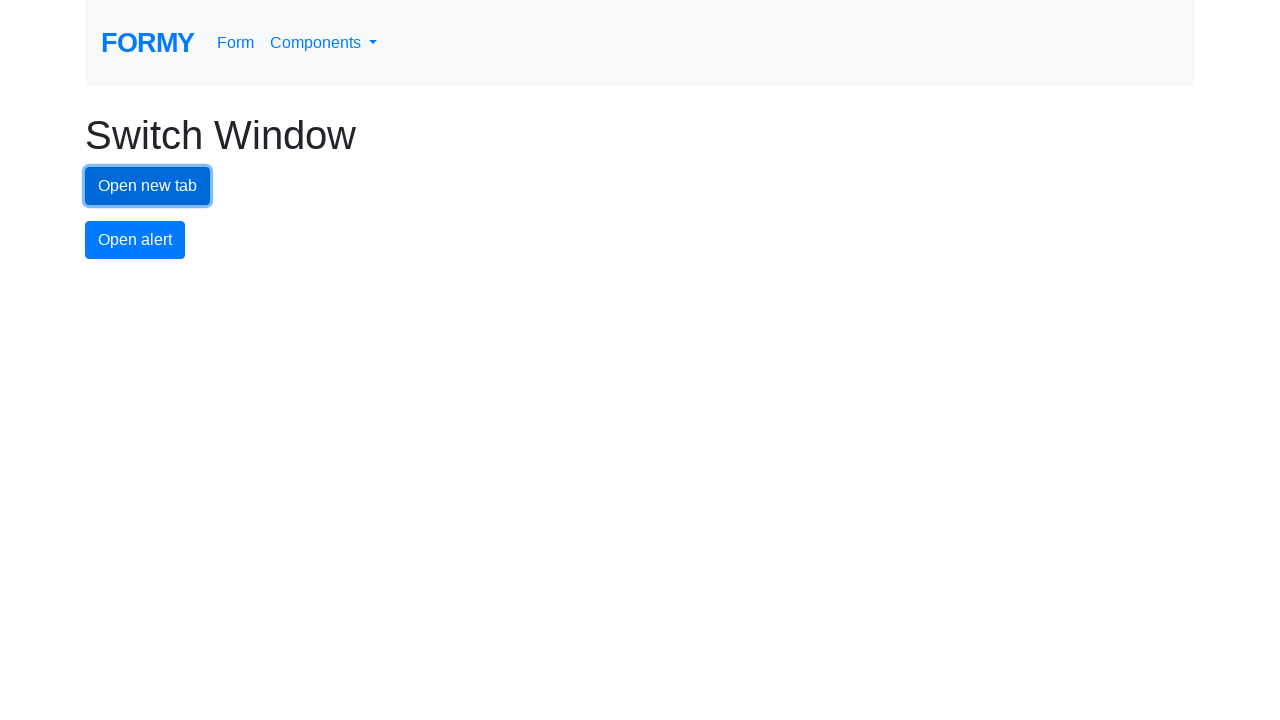